Clicks on Ways to Watch link on Netflix homepage

Starting URL: https://www.netflix.com

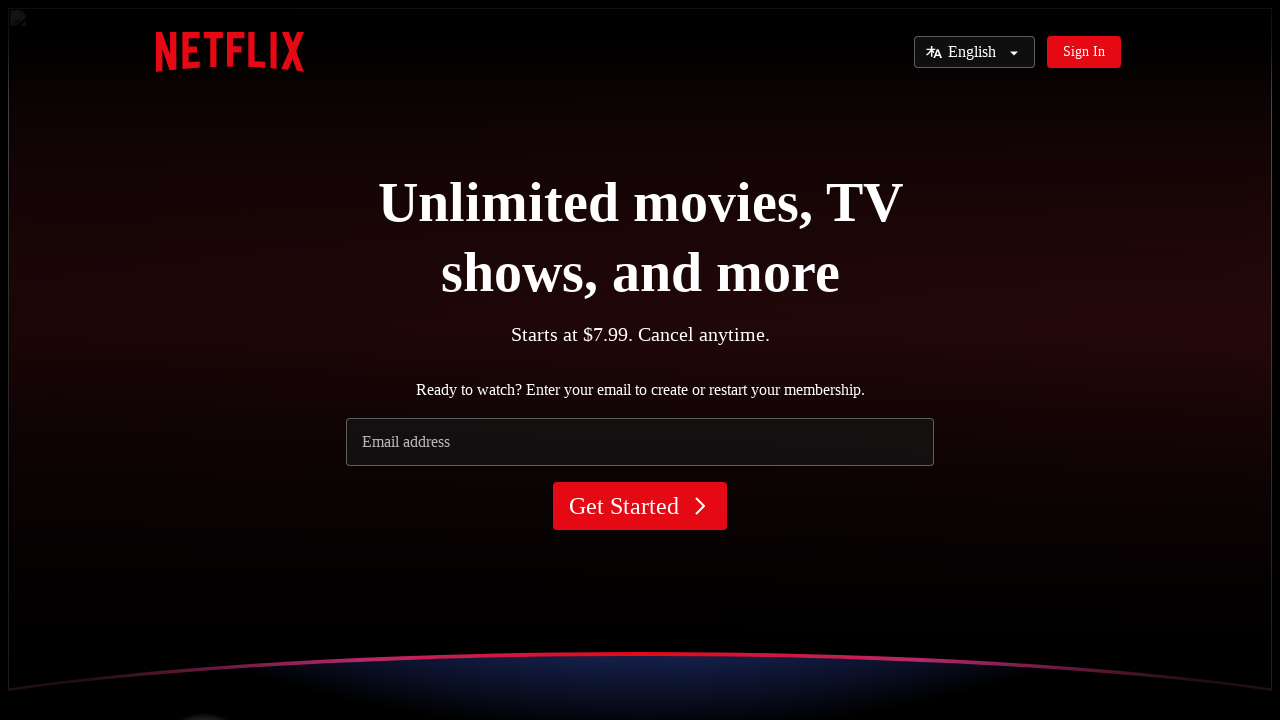

Navigated to Netflix homepage
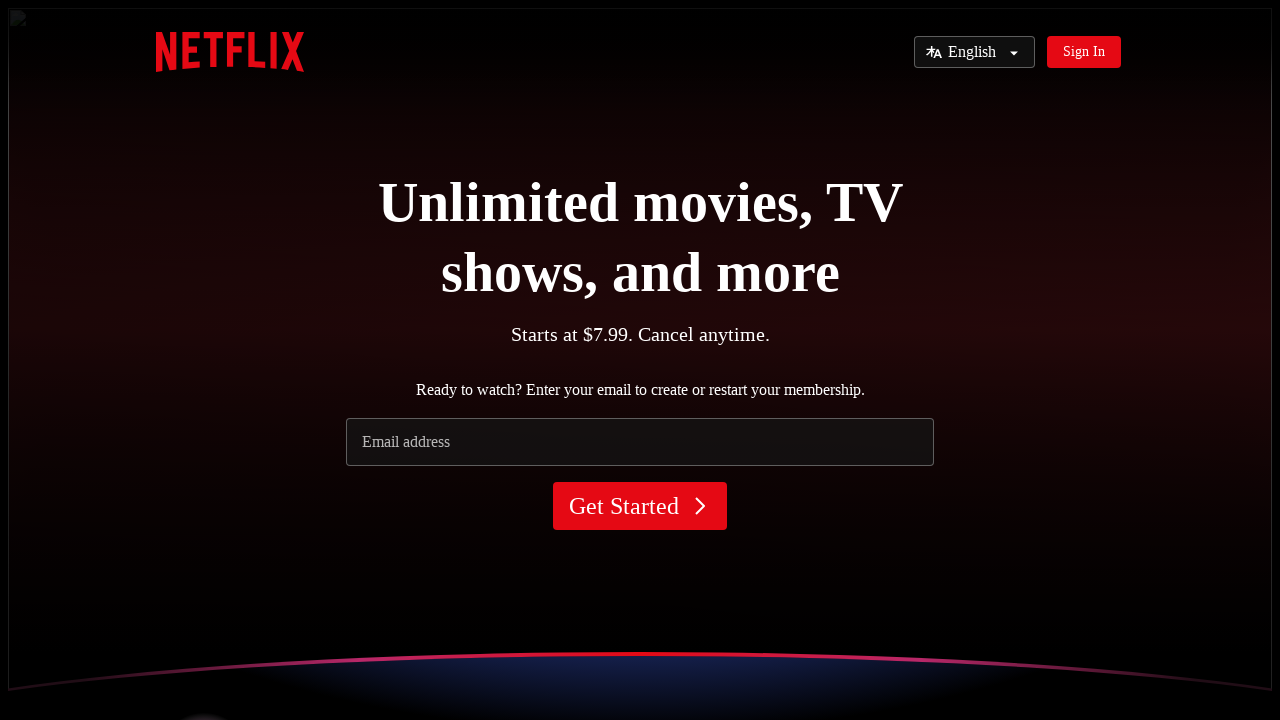

Clicked on 'Ways to Watch' link at (688, 360) on text=Ways to Watch
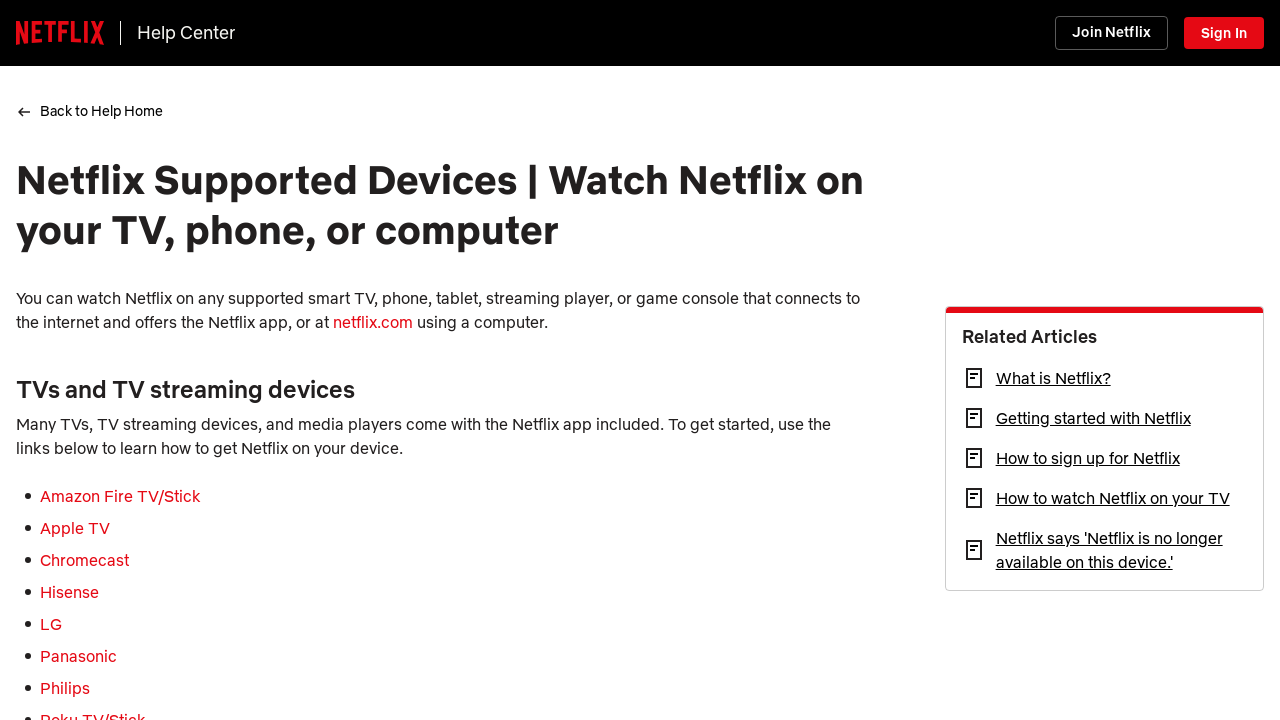

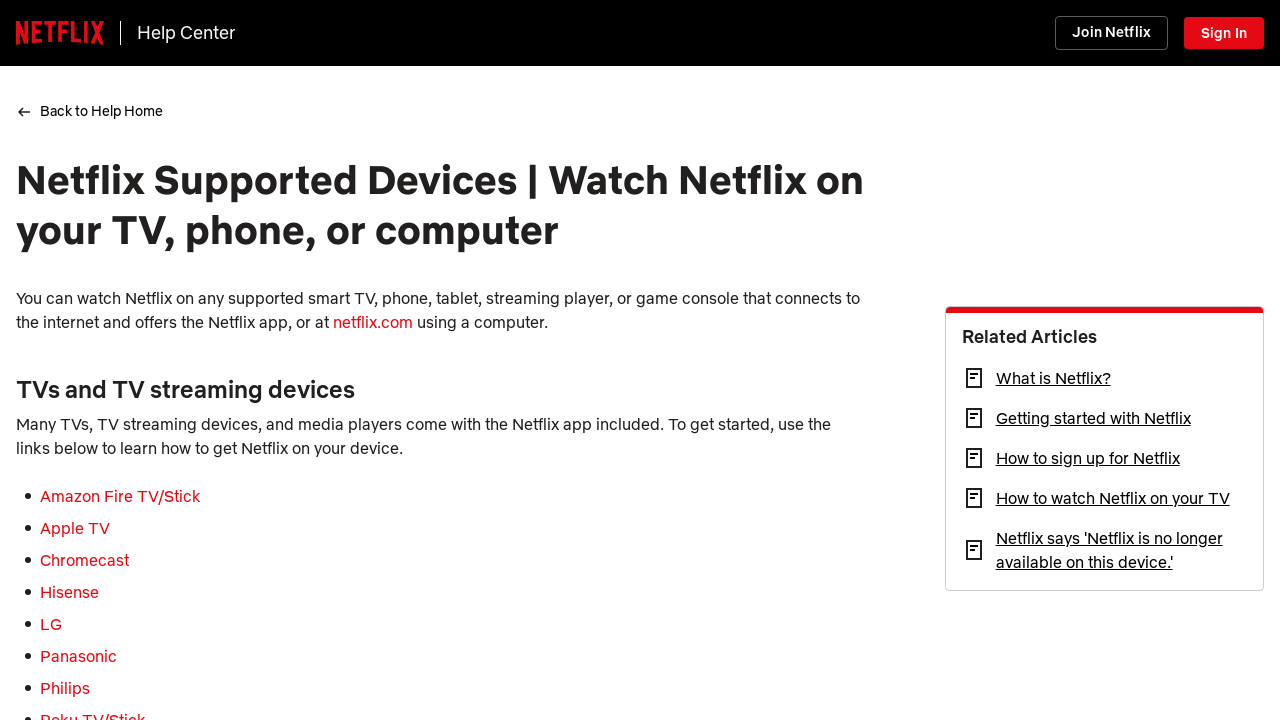